Tests dynamic controls by clicking the Remove button, verifying the "It's gone!" message appears, then clicking Add button and verifying the "It's back!" message appears.

Starting URL: https://the-internet.herokuapp.com/dynamic_controls

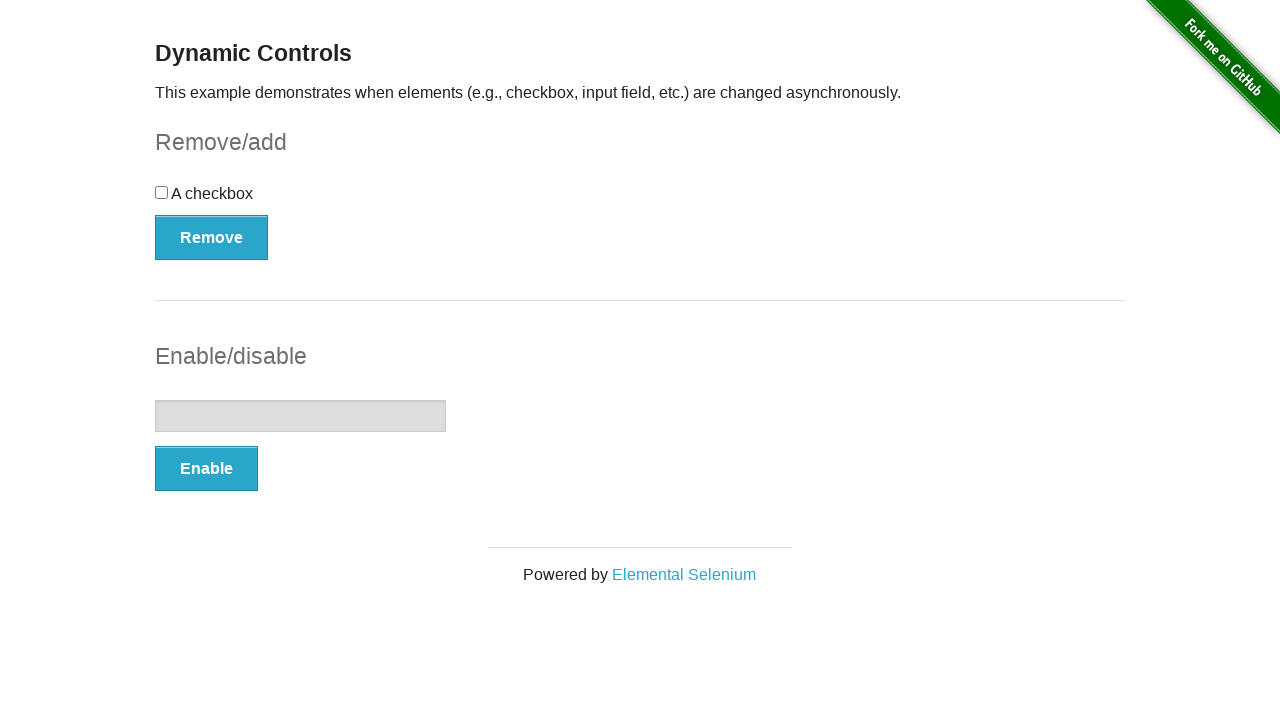

Navigated to dynamic controls page
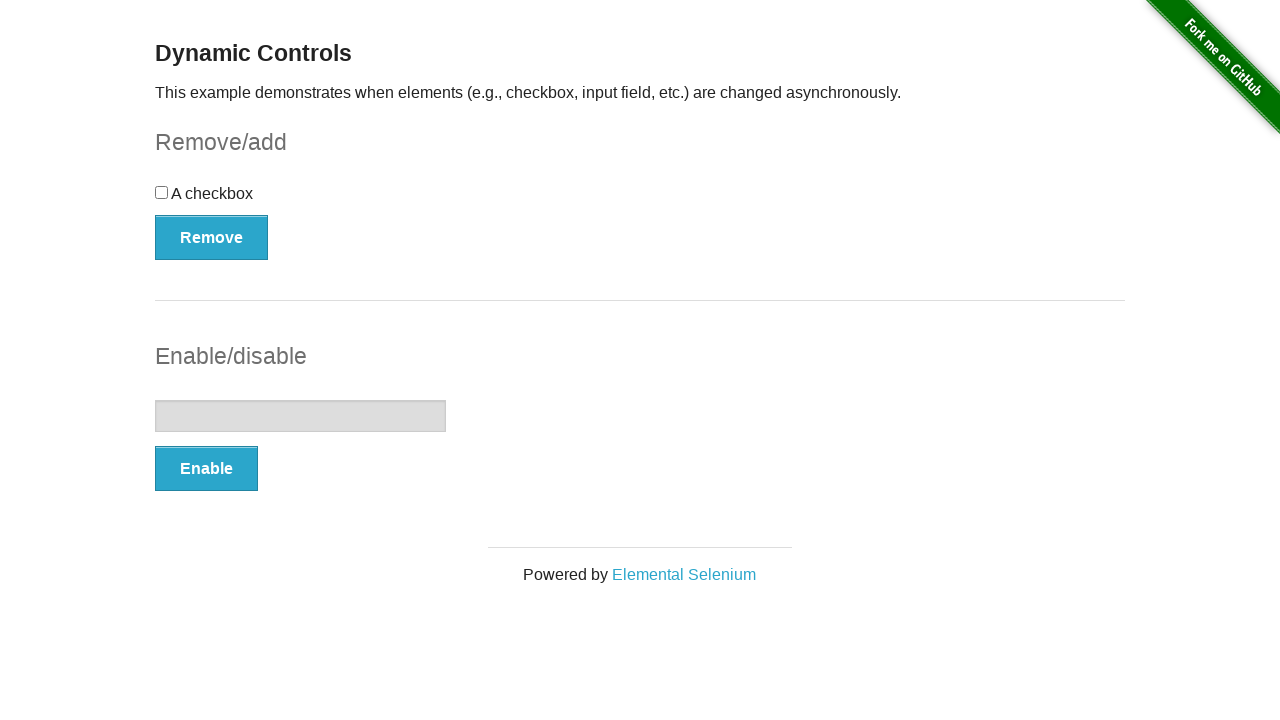

Clicked the Remove button at (212, 237) on xpath=//*[text()='Remove']
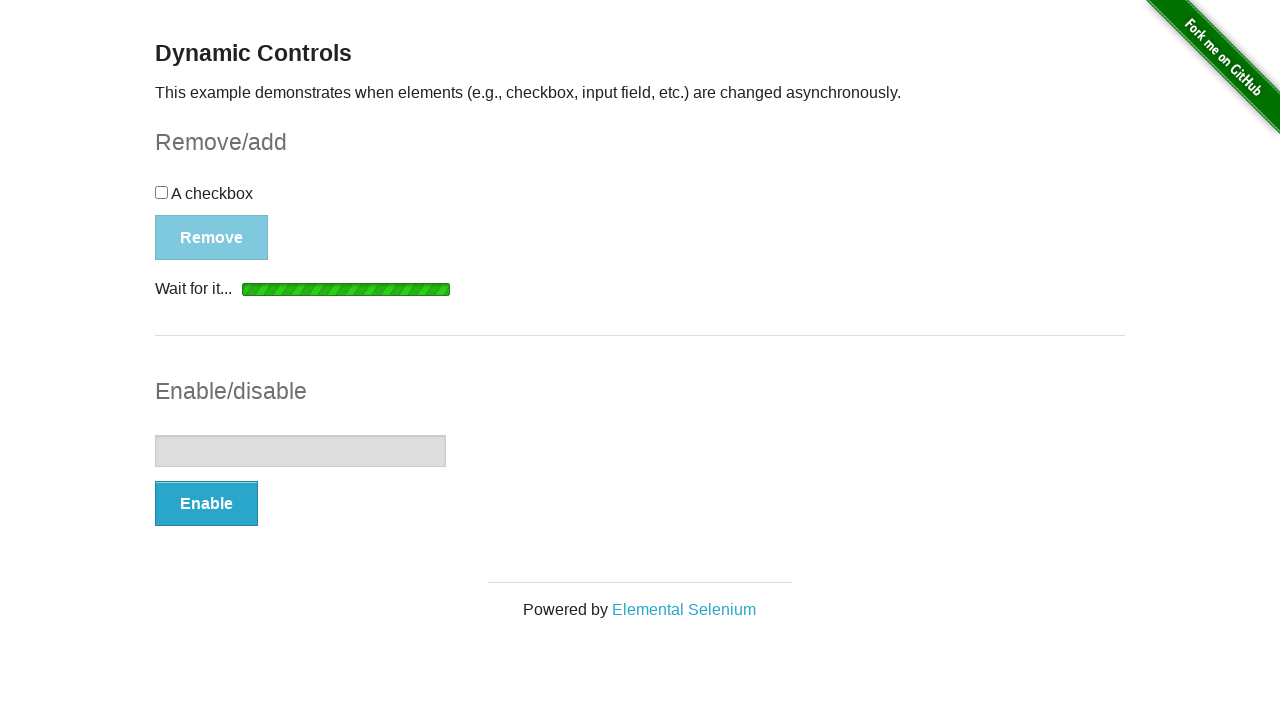

Waited for 'It's gone!' message to appear
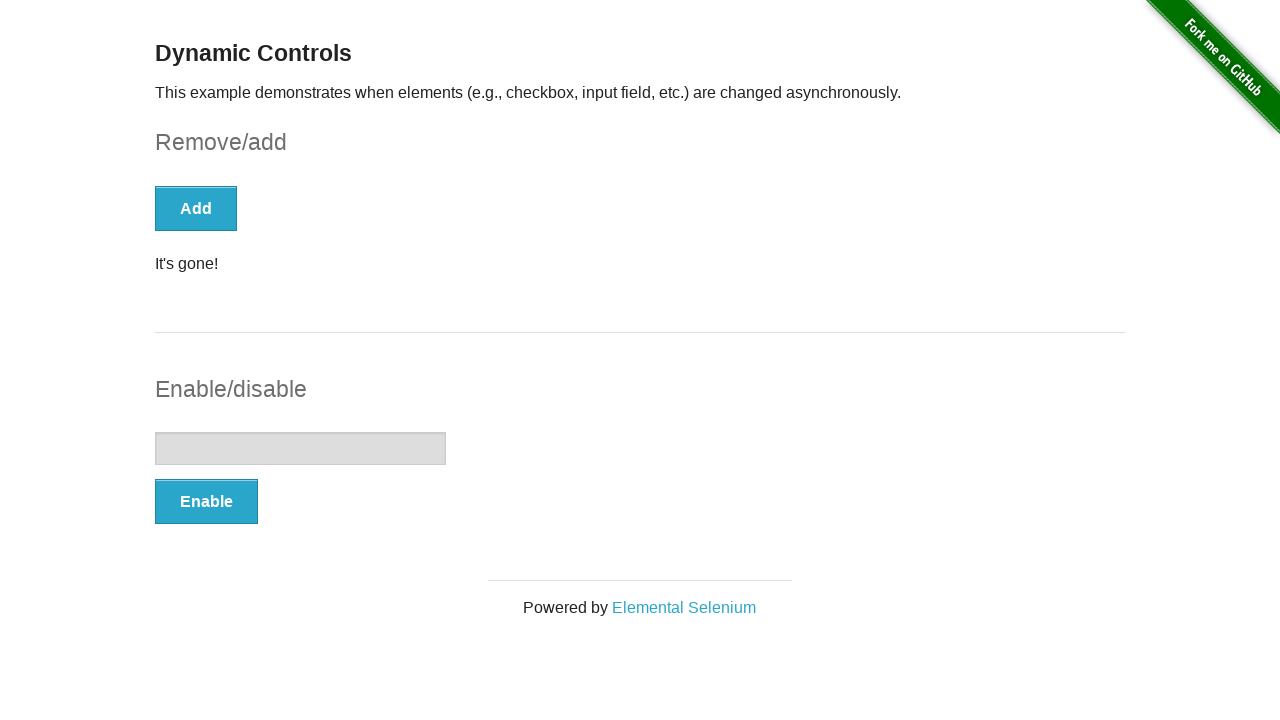

Verified 'It's gone!' message is visible
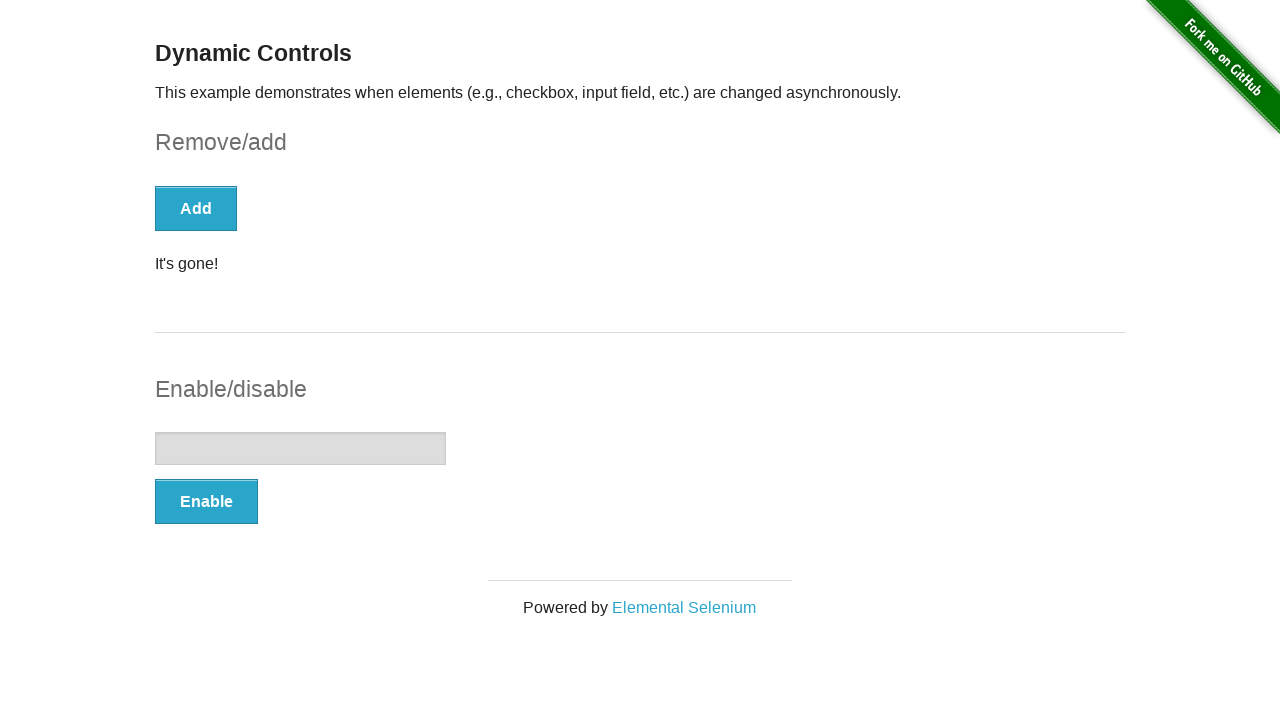

Clicked the Add button at (196, 208) on xpath=//*[text()='Add']
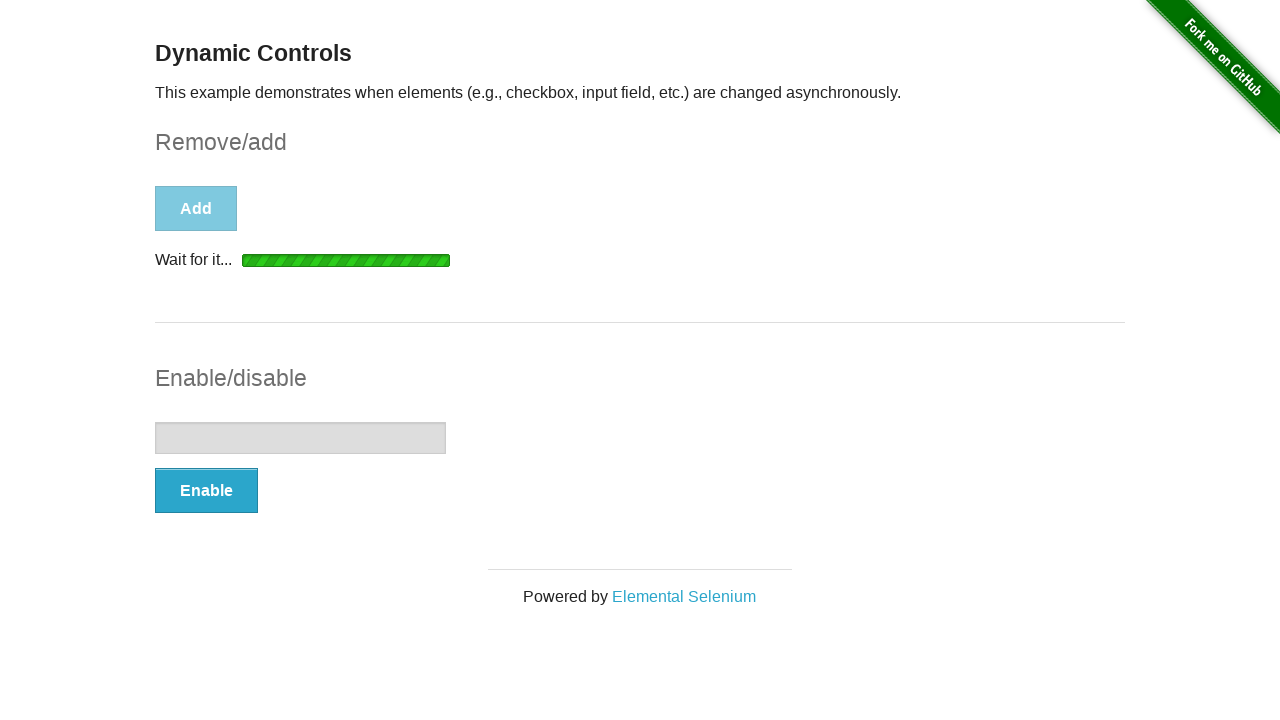

Waited for message element to appear
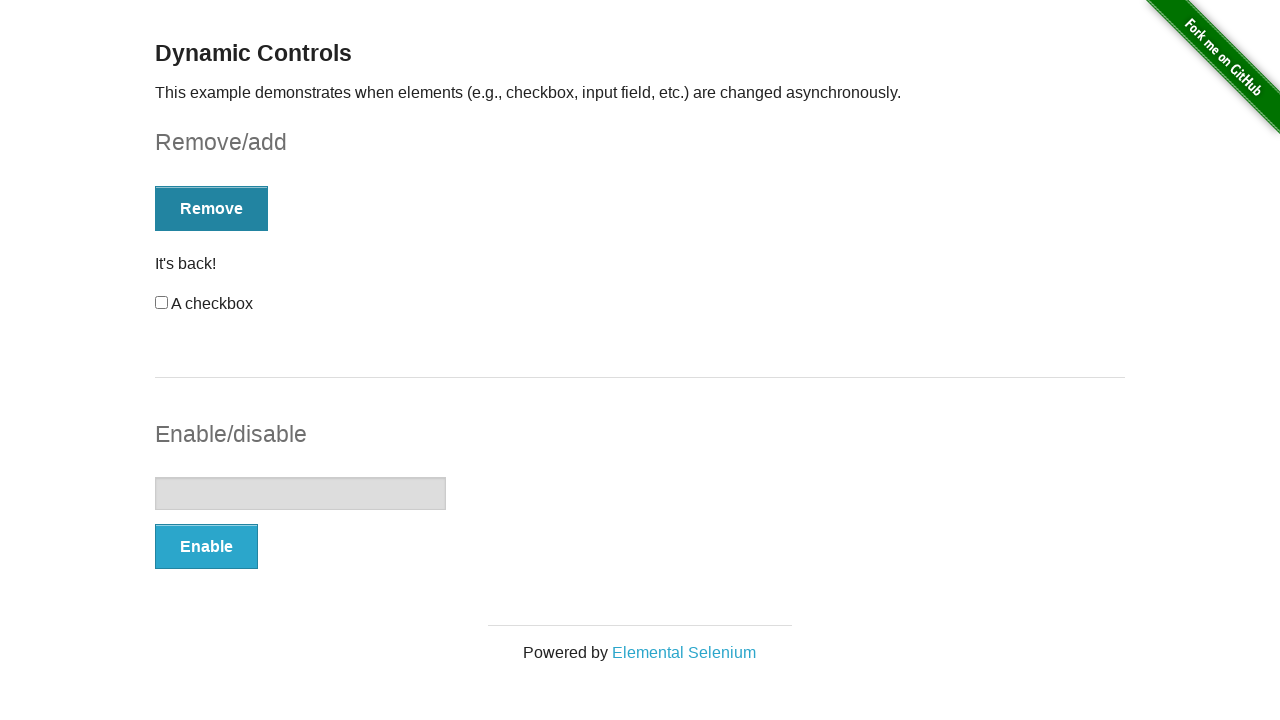

Verified message element is visible
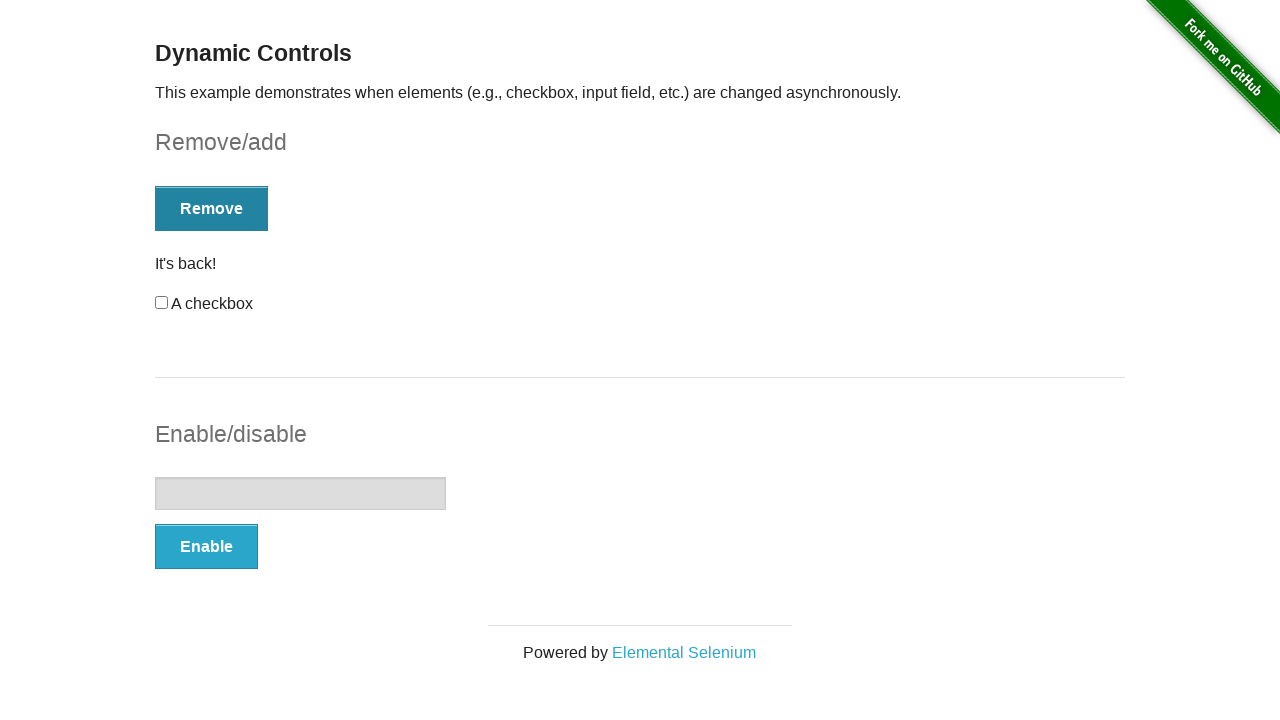

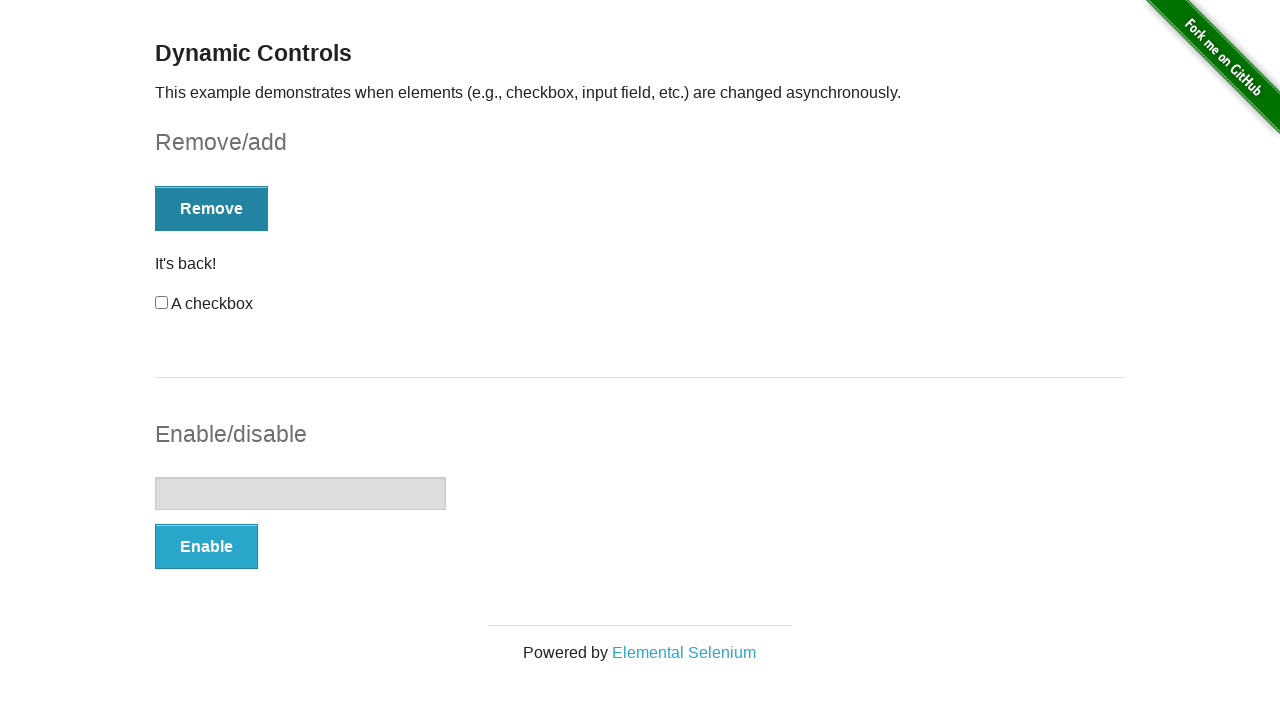